Tests that the top element can be scrolled to and becomes visible on the main page

Starting URL: http://intershop2.skillbox.ru/

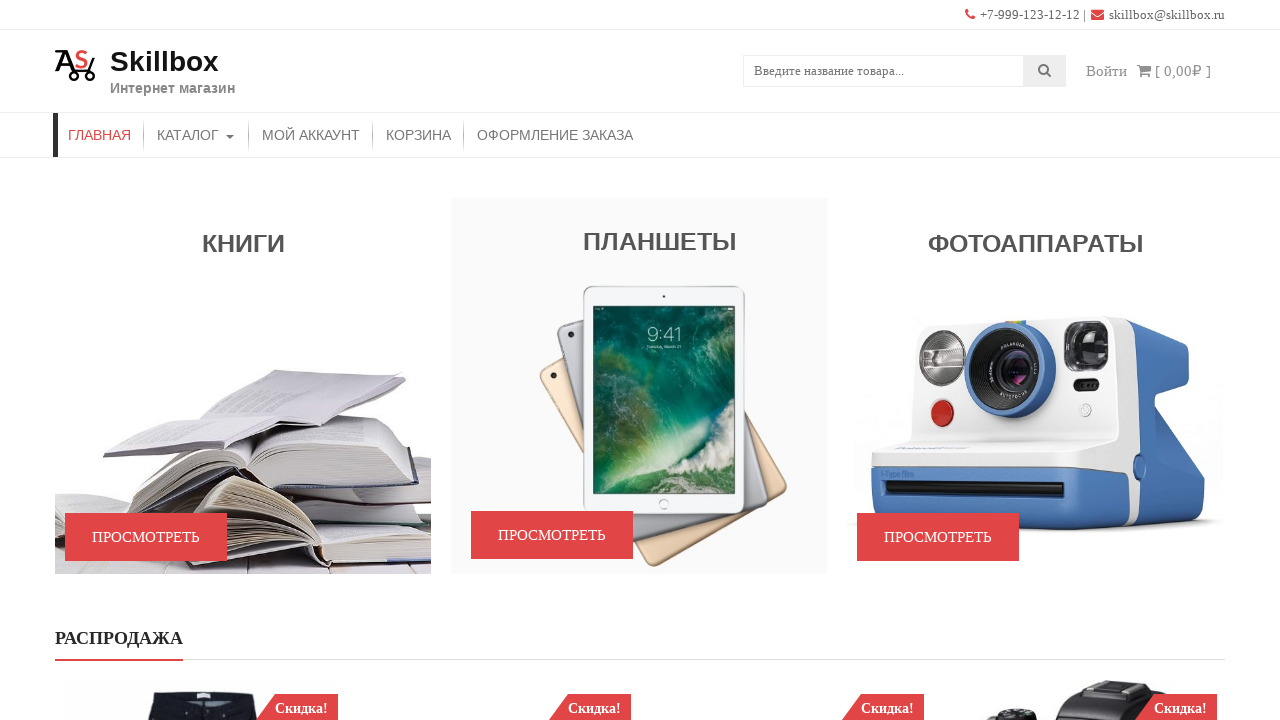

Scrolled to top element (#ak-top) if needed
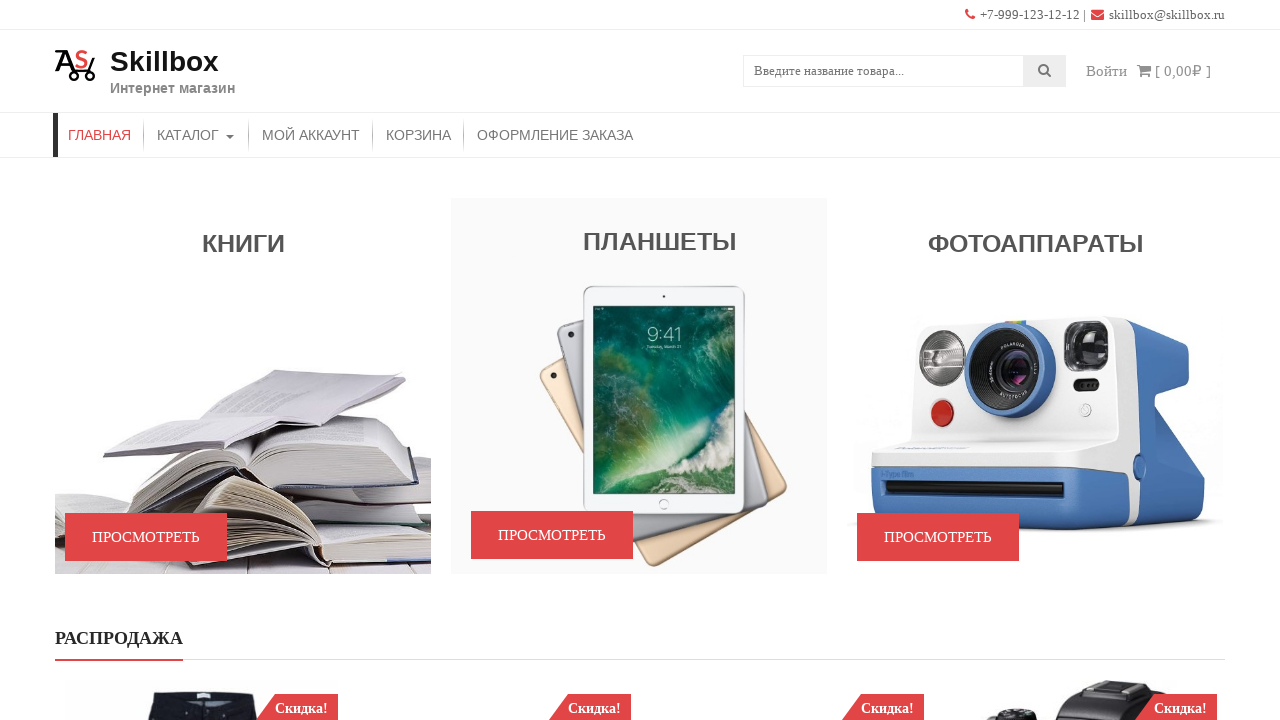

Verified top element (#ak-top) is visible
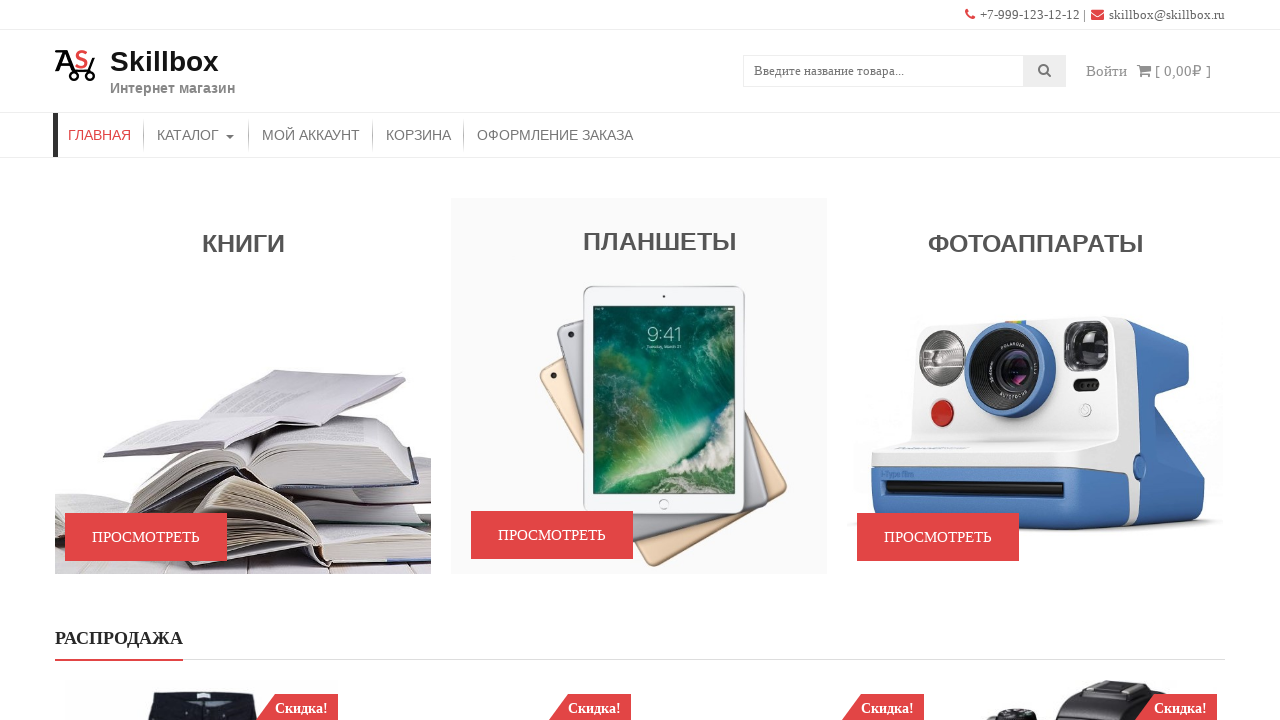

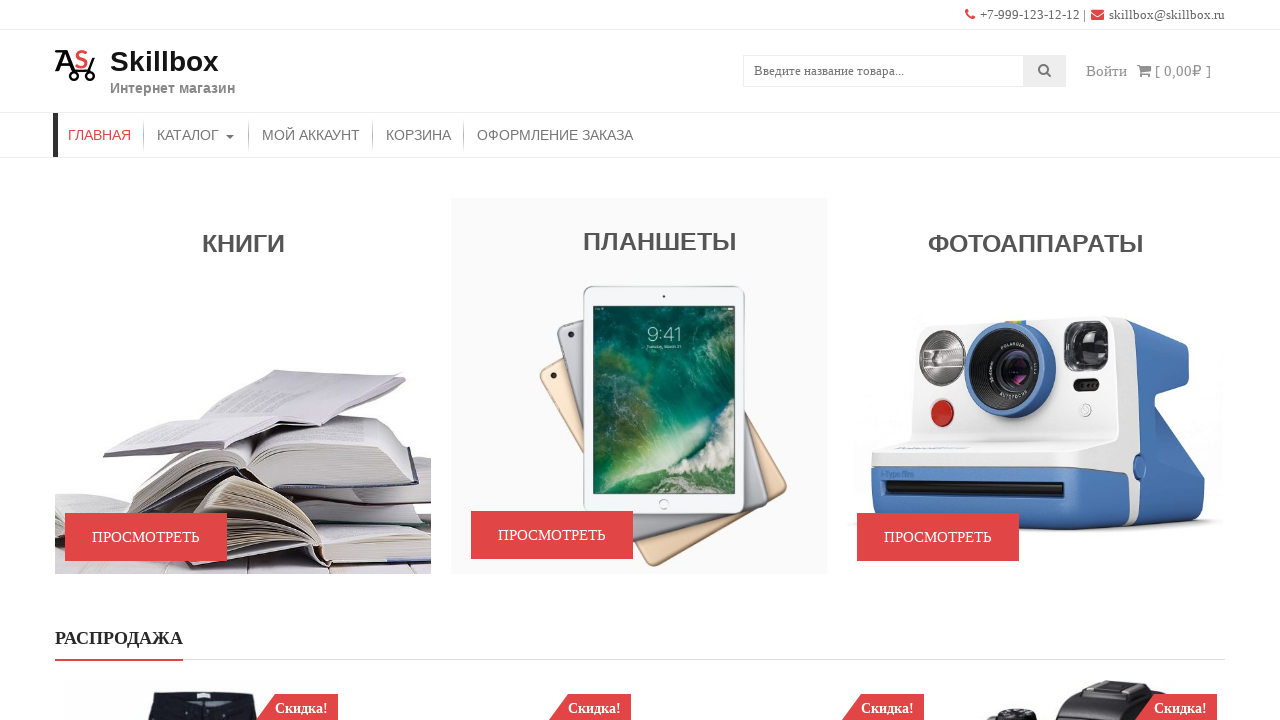